Tests dropdown selection by iterating through all options, clicking the one with matching text "Option 1", then verifying the selection was made correctly.

Starting URL: http://the-internet.herokuapp.com/dropdown

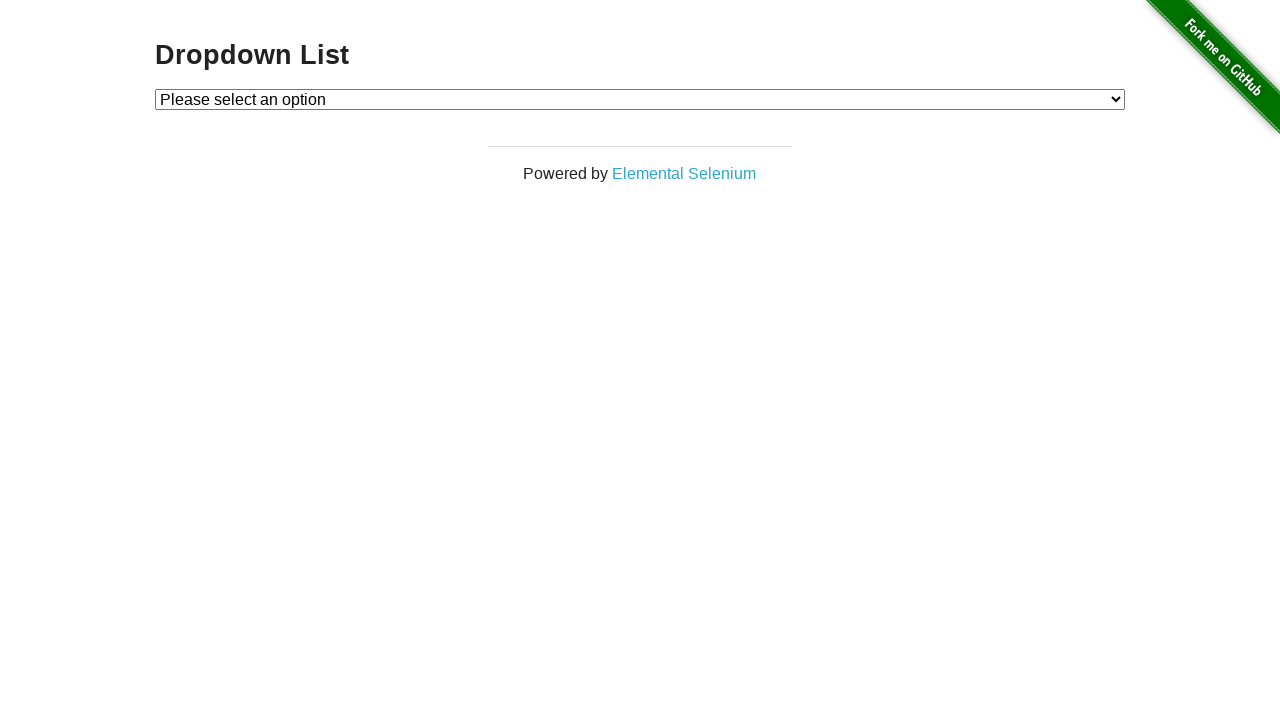

Waited for dropdown element to be available
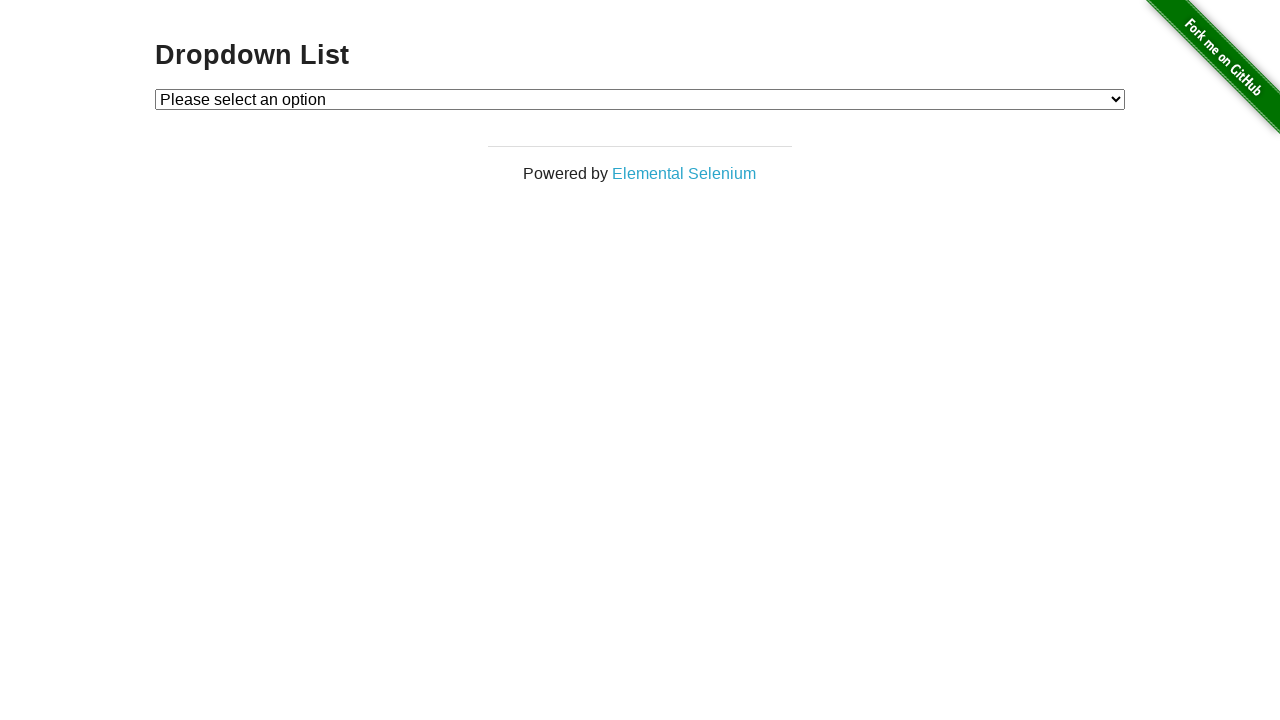

Selected 'Option 1' from dropdown on #dropdown
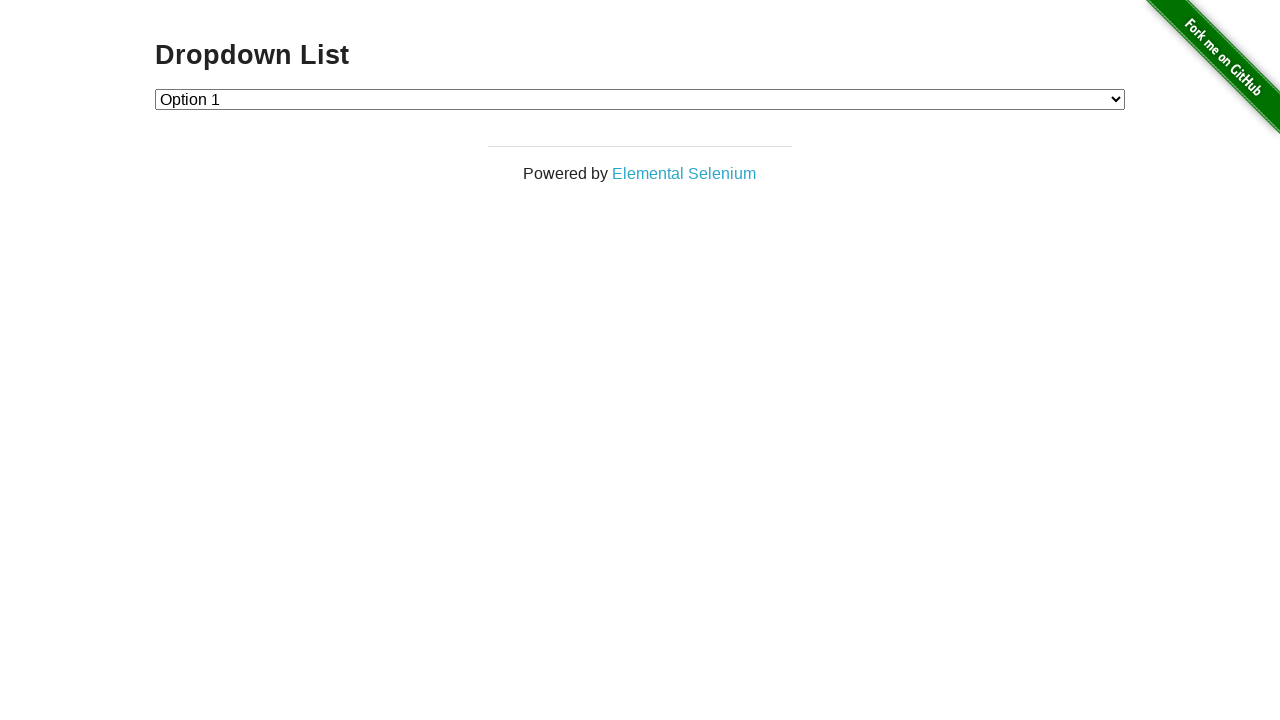

Retrieved dropdown selected value
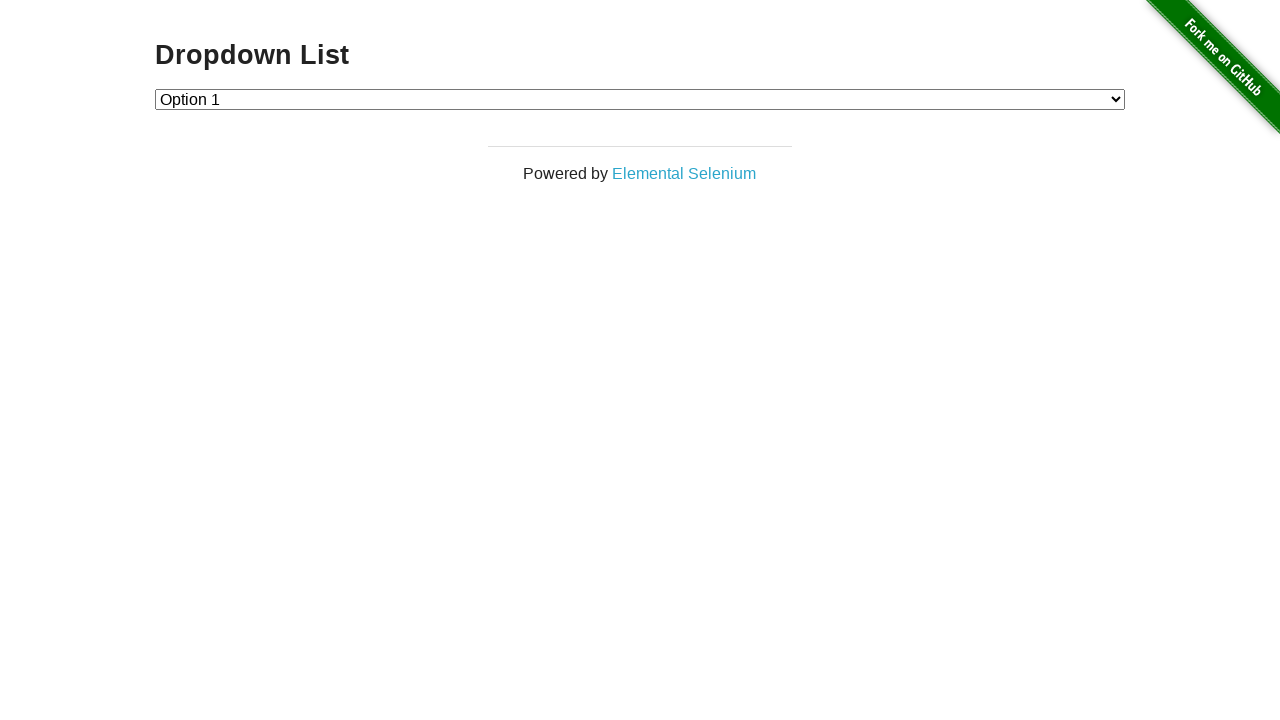

Verified dropdown value is '1' - selection was correct
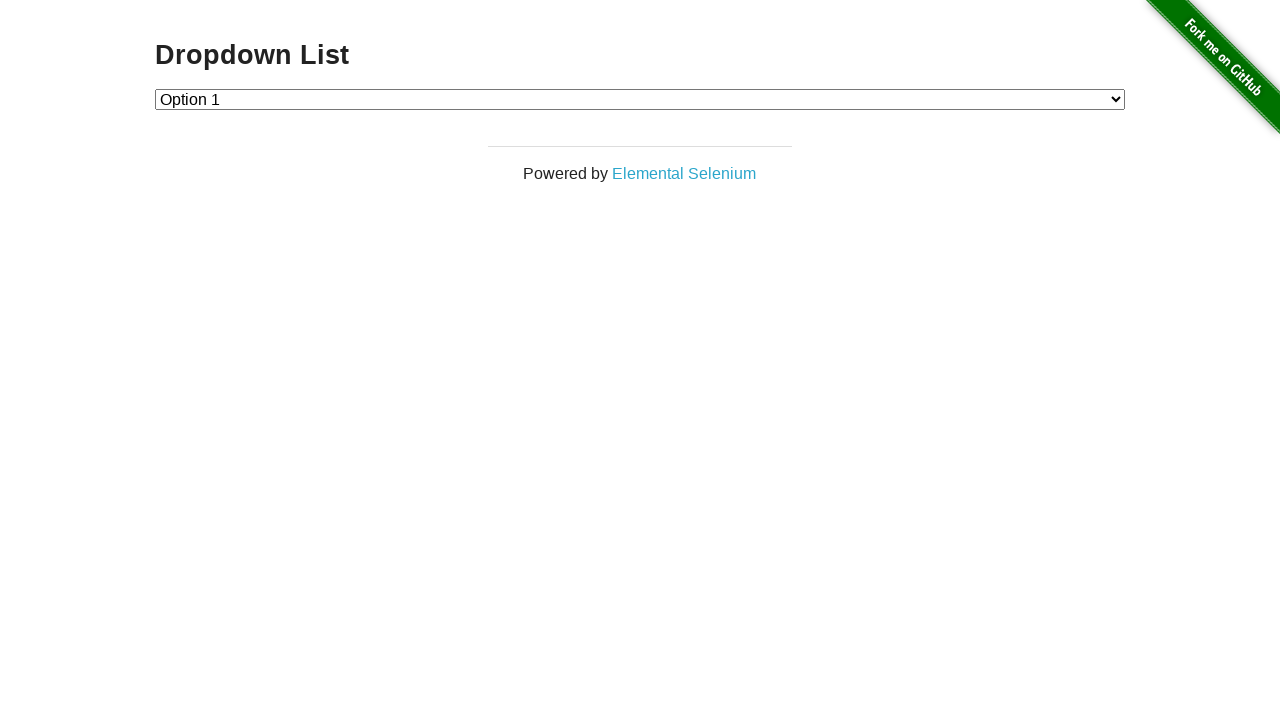

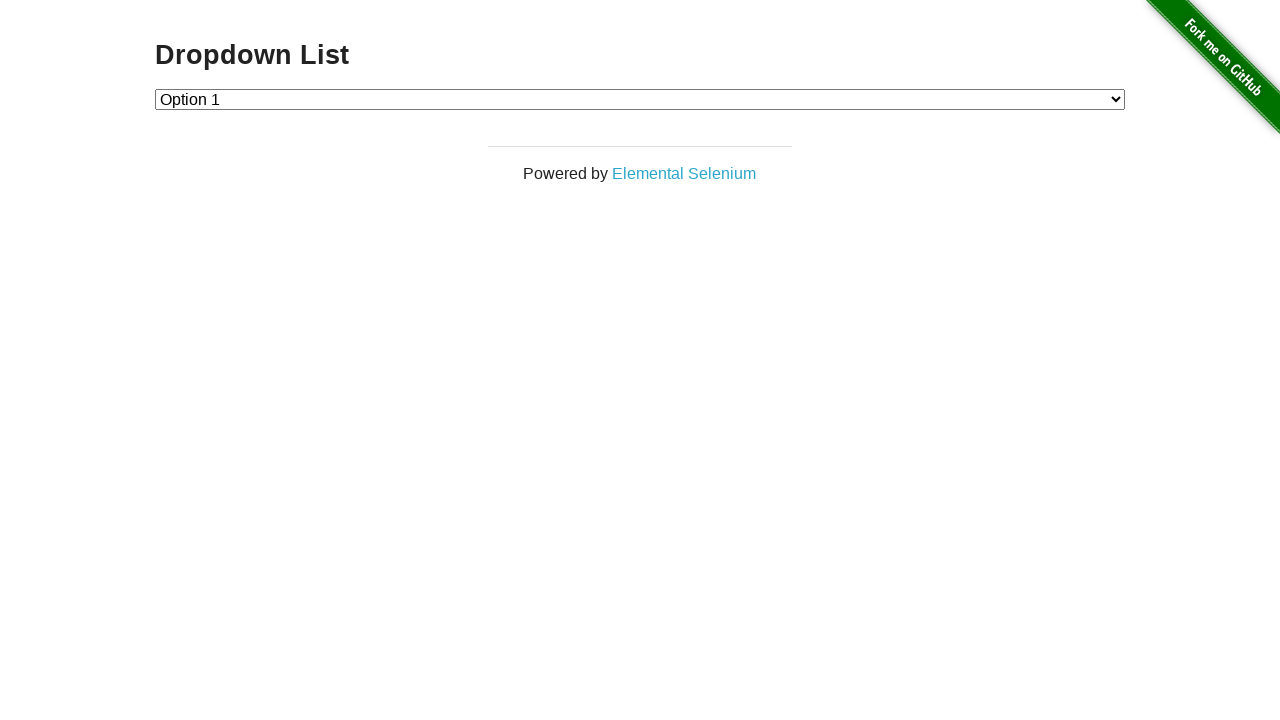